Tests drag and drop functionality by dragging an element from one location and dropping it to another on the jQuery UI demo page

Starting URL: https://jqueryui.com/droppable/

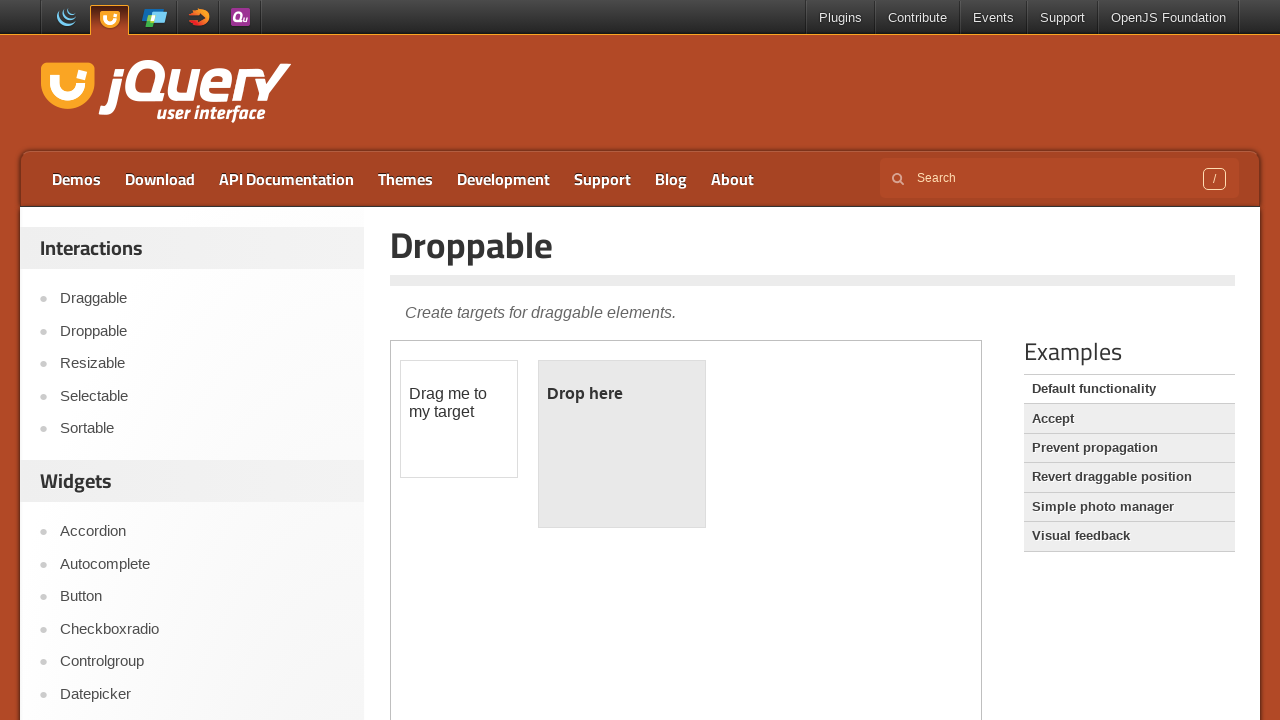

Located the iframe containing the drag and drop demo
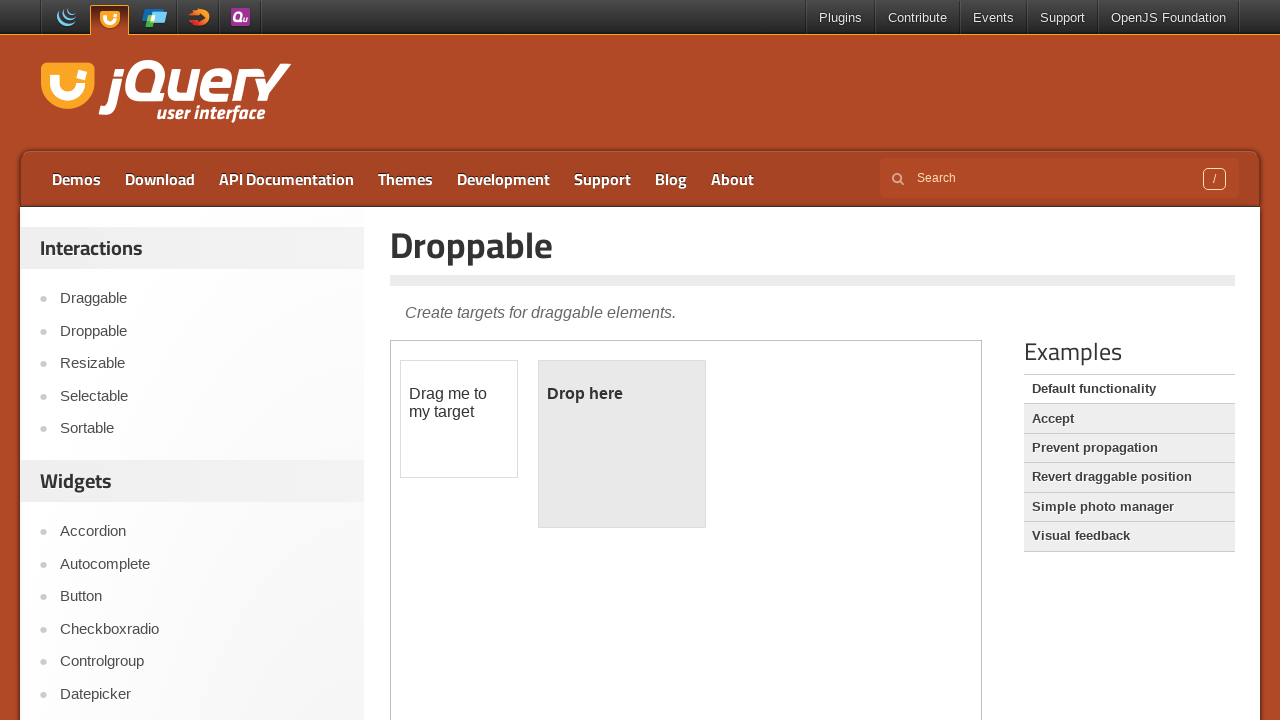

Waited 2 seconds for the page to stabilize
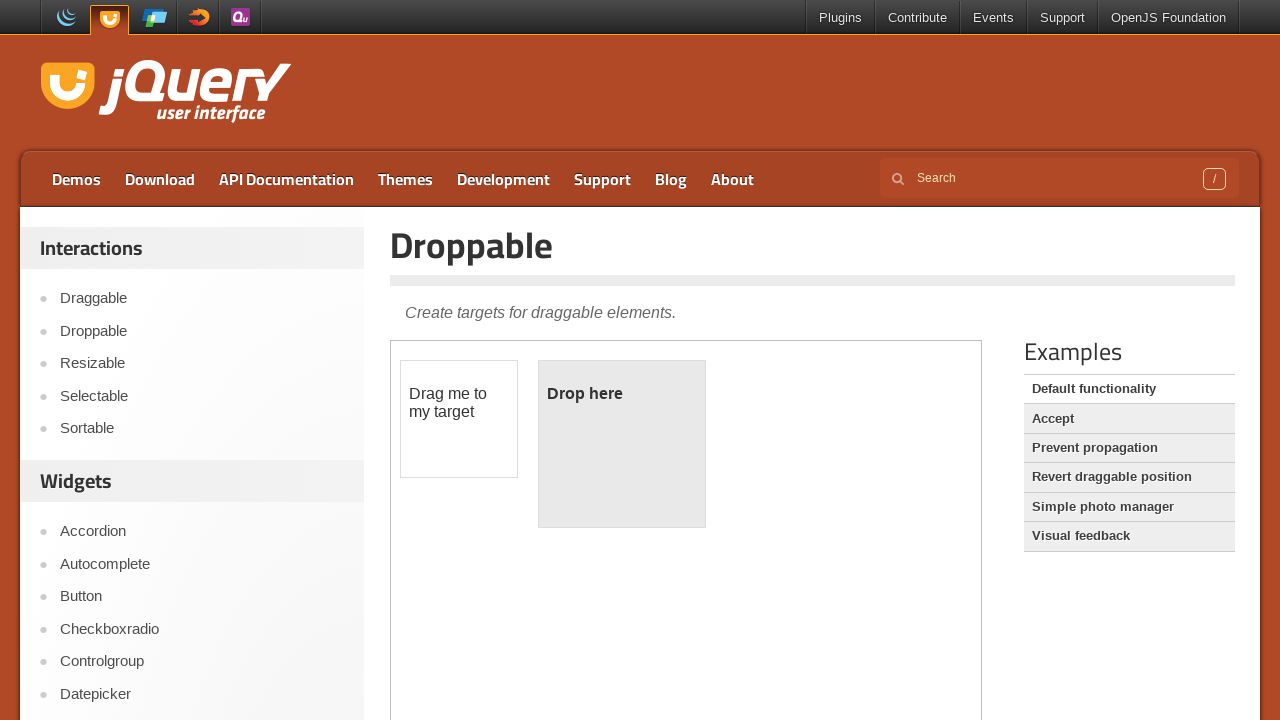

Located the draggable element with ID 'draggable'
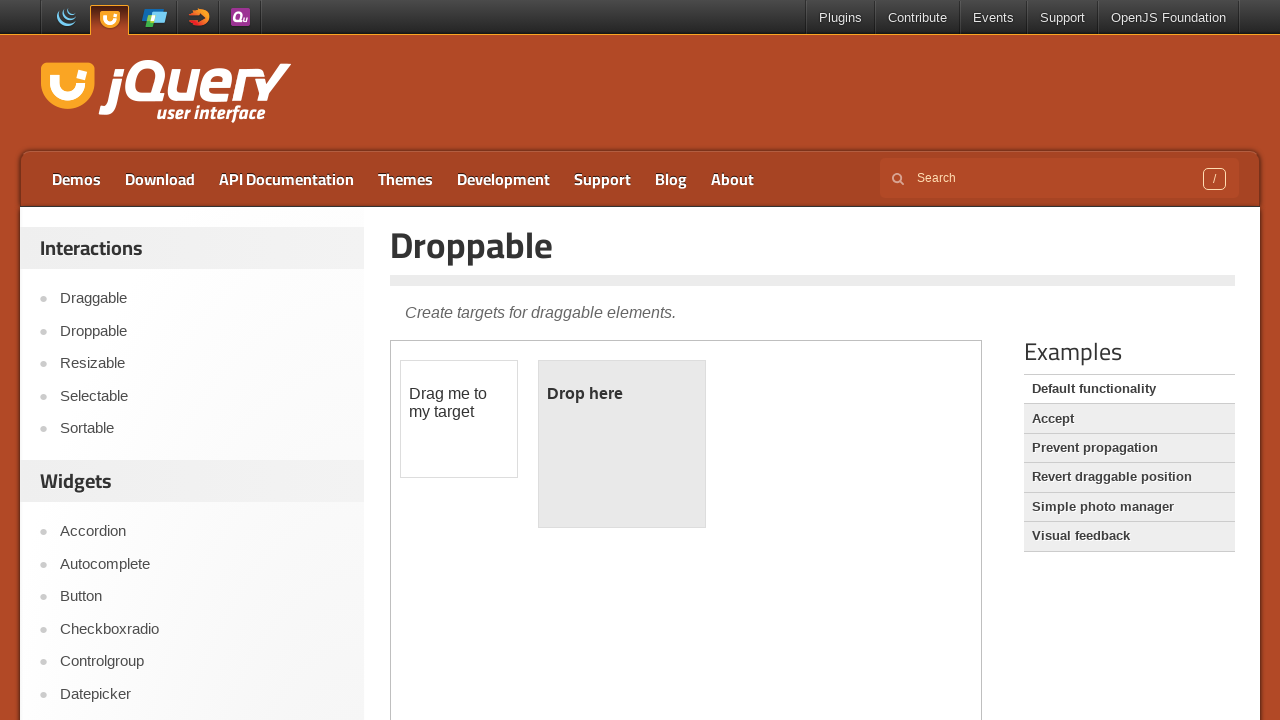

Located the droppable element with ID 'droppable'
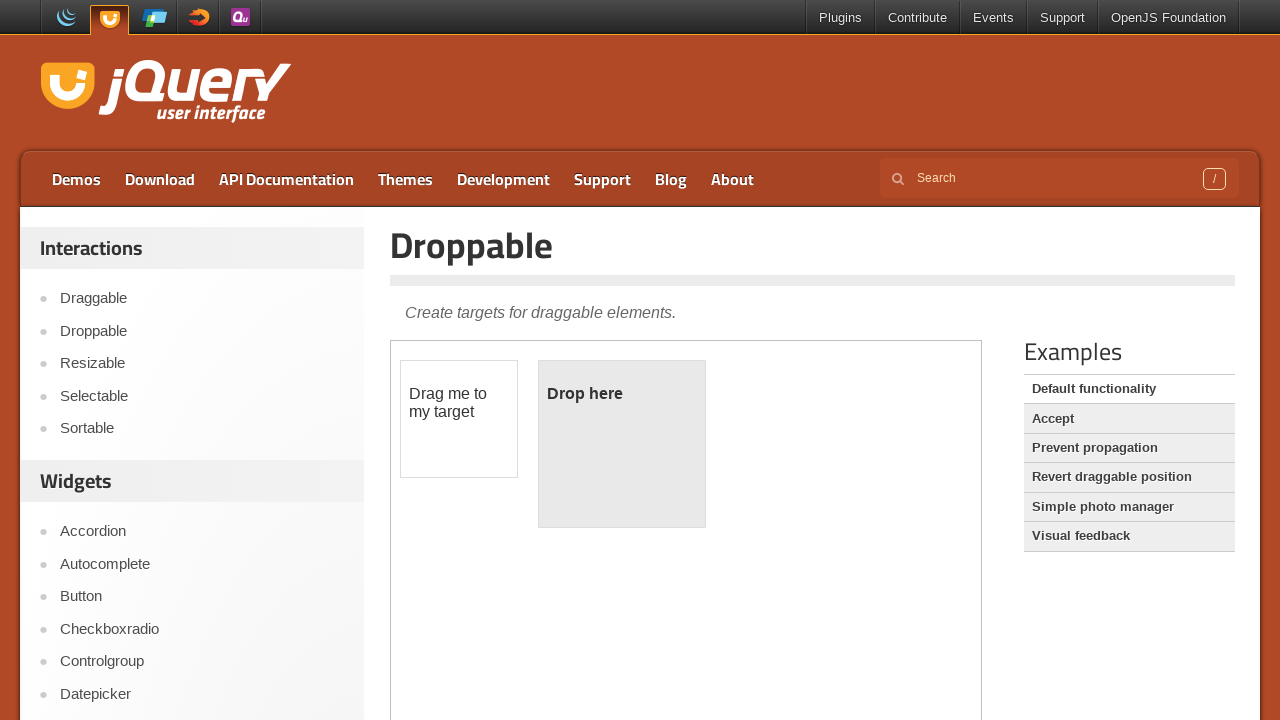

Dragged the draggable element and dropped it onto the droppable element at (622, 444)
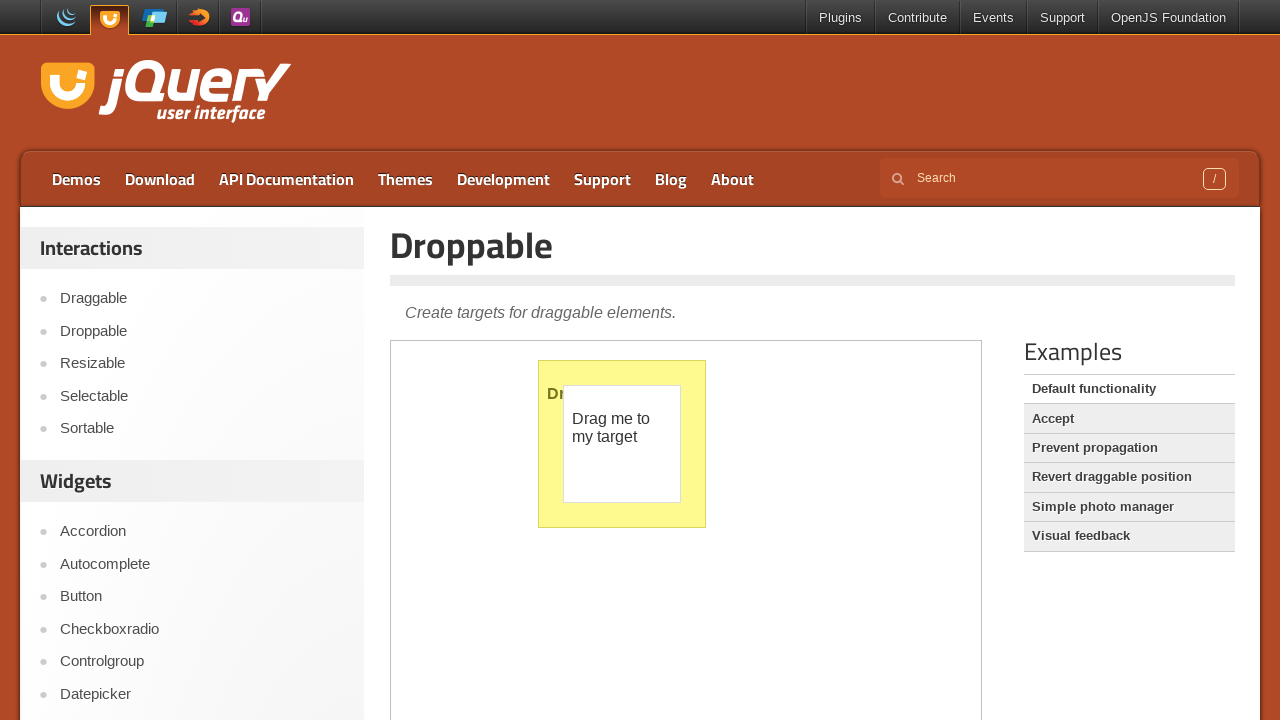

Waited 2 seconds to observe the result of the drag and drop action
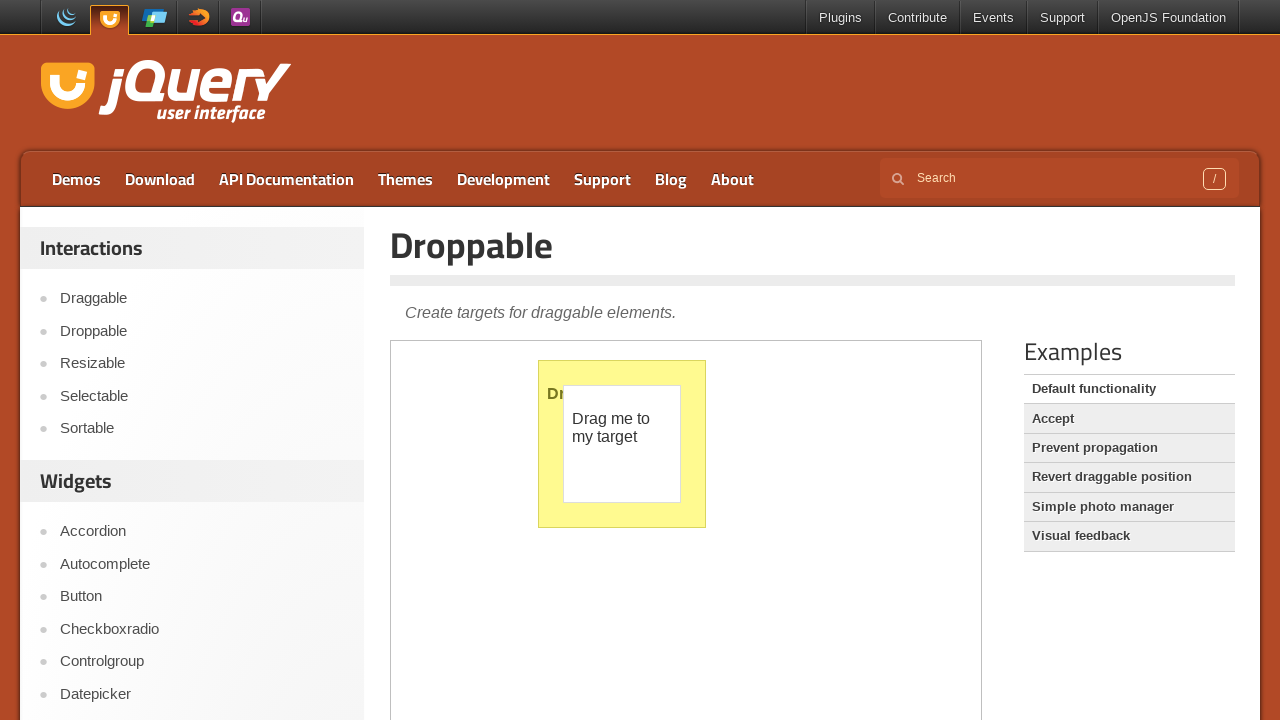

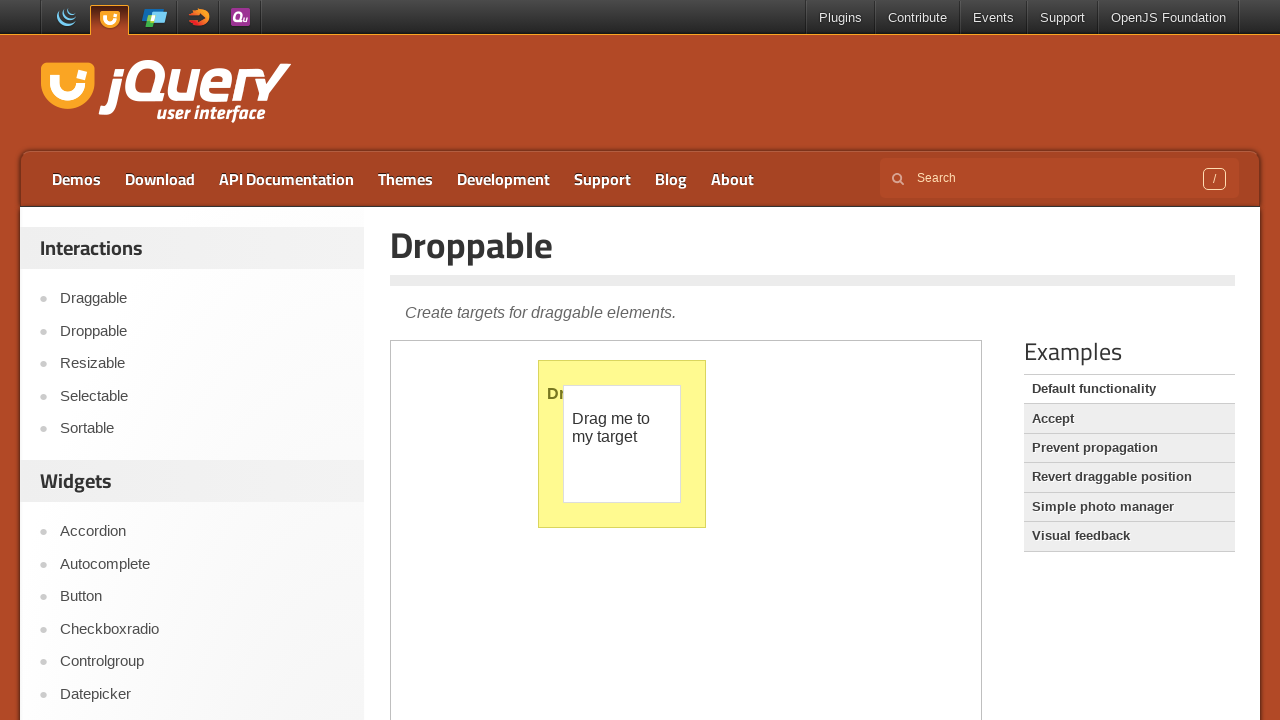